Tests successful user registration by filling in valid unique email and password, then verifying logout functionality

Starting URL: https://thinking-tester-contact-list.herokuapp.com/addUser

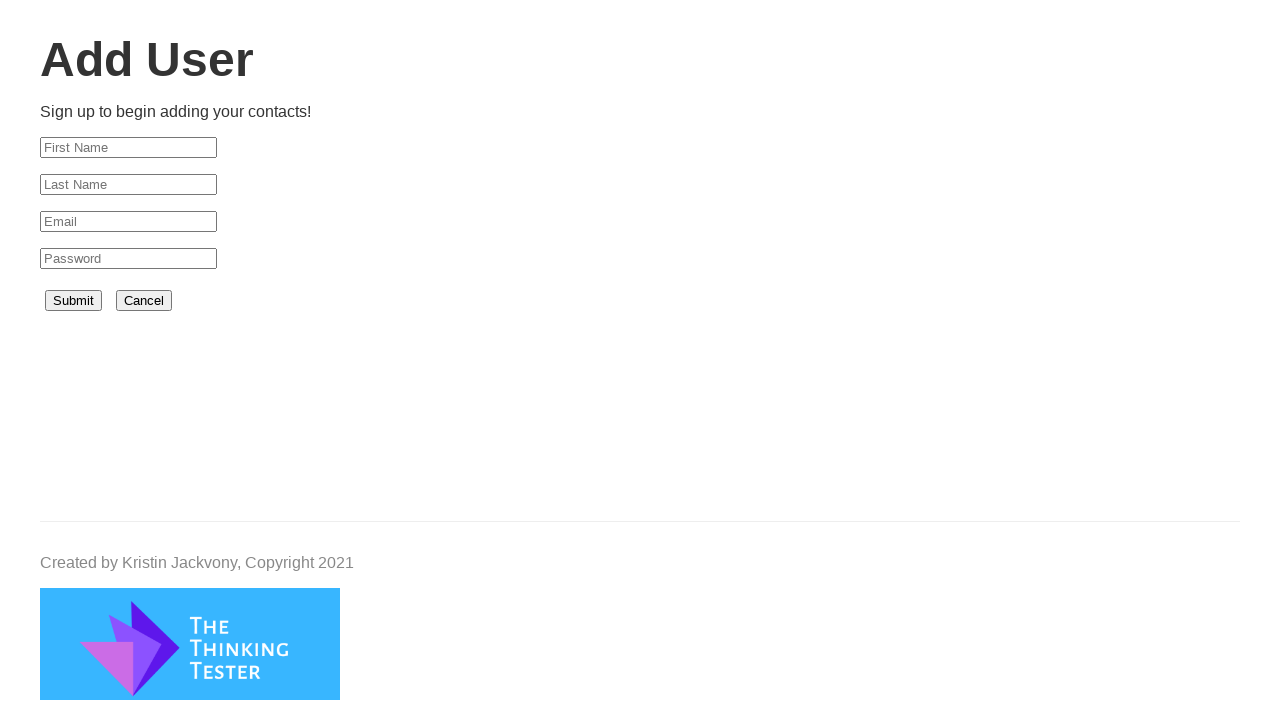

Filled first name field with 'Test1771998675495' on #firstName
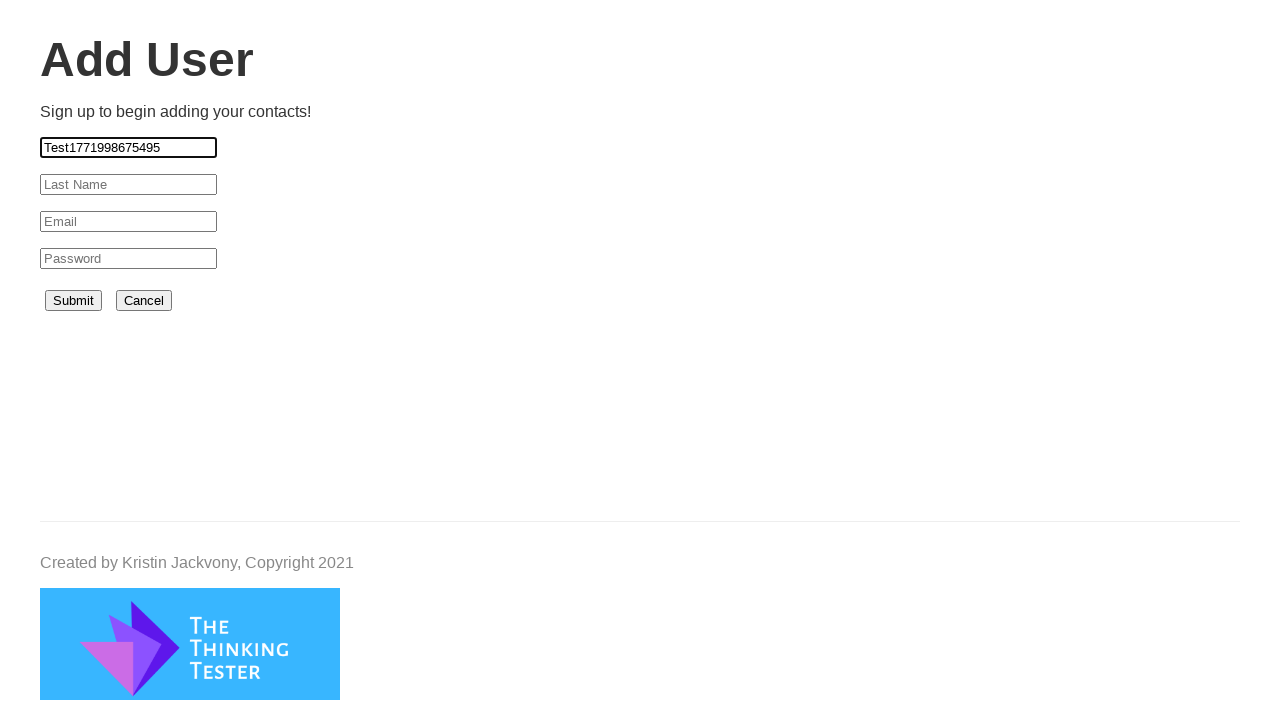

Filled last name field with 'User1771998675495' on #lastName
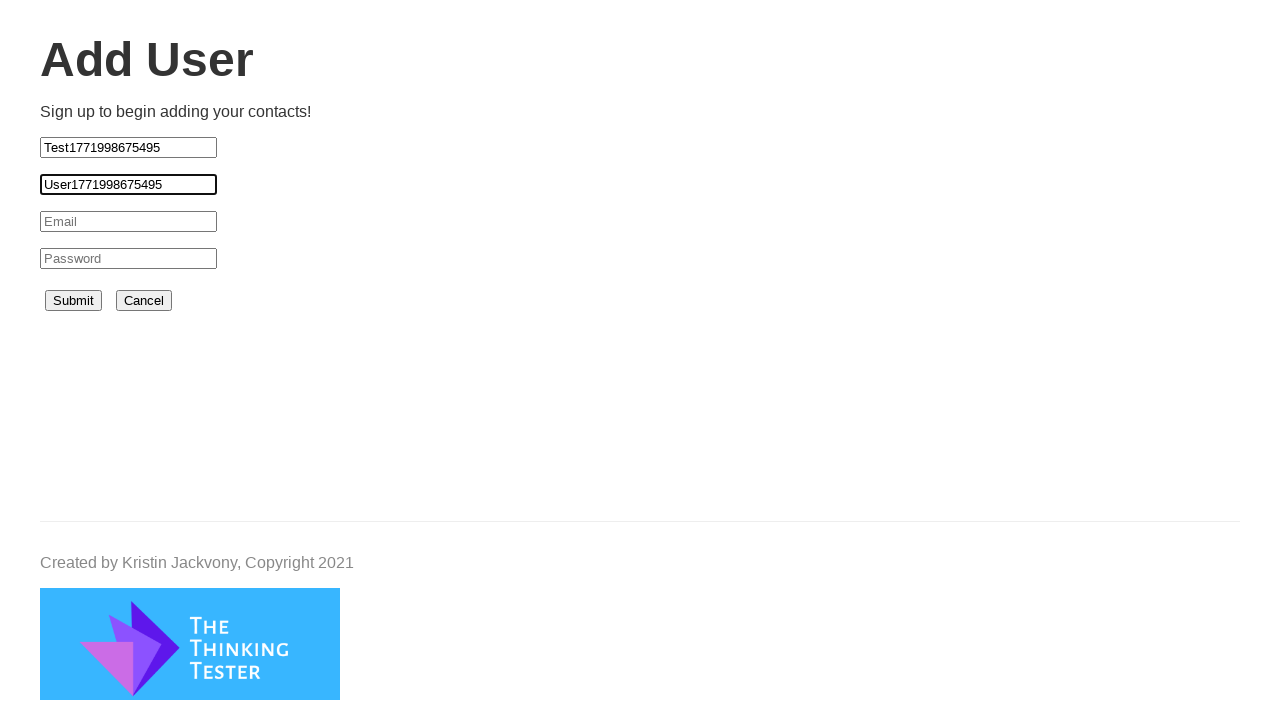

Filled email field with 'user1771998675495@gmail.com' on #email
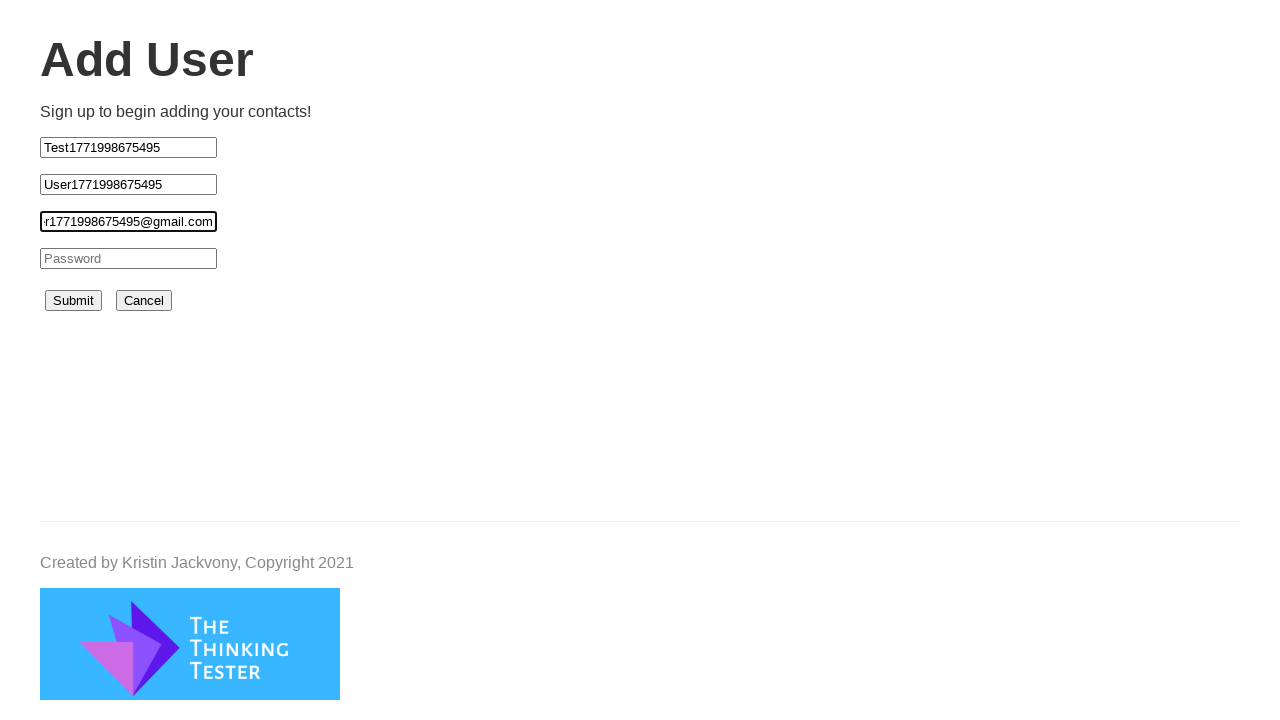

Filled password field with 'Test@1234' on #password
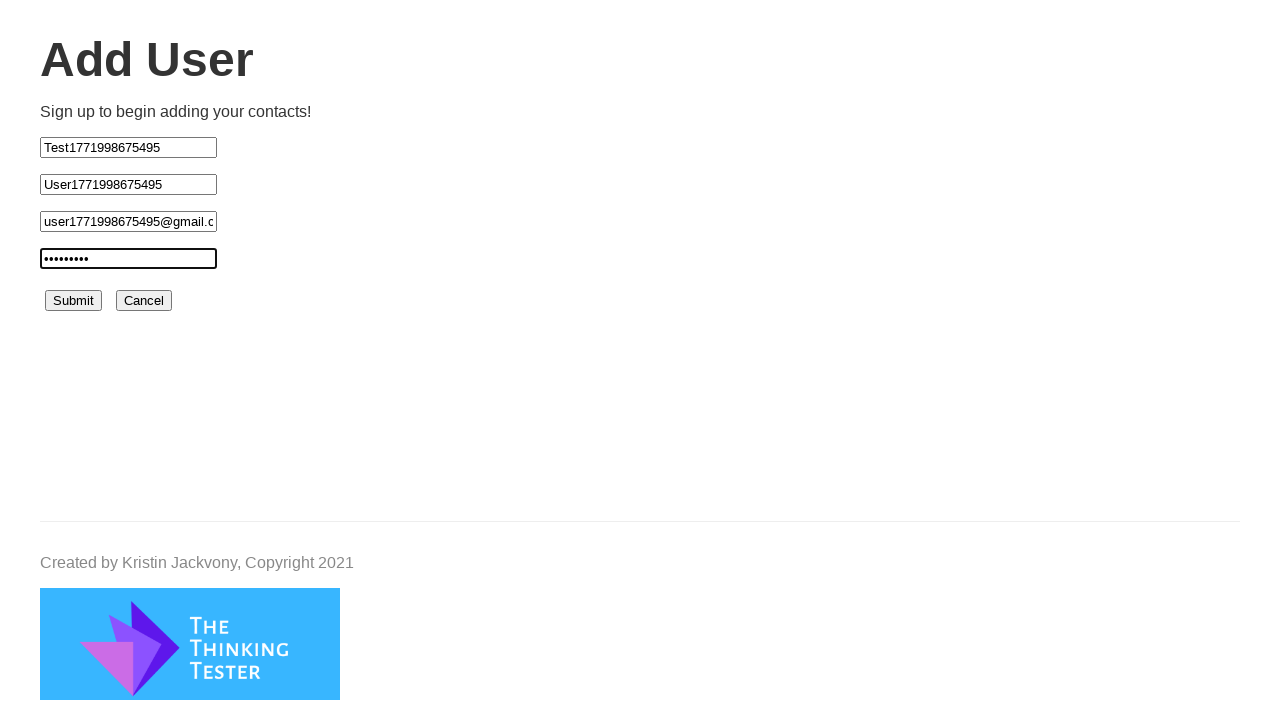

Clicked submit button to register user at (74, 301) on button[type='submit']
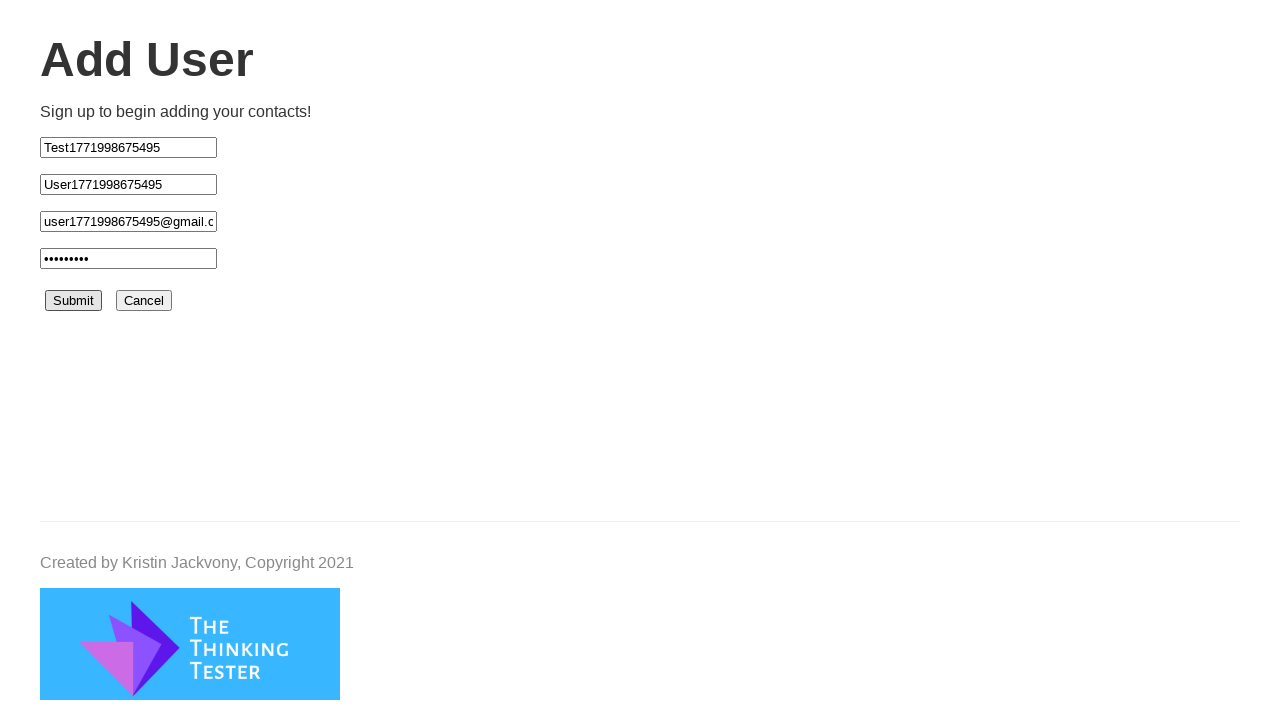

Logout button appeared, indicating successful registration
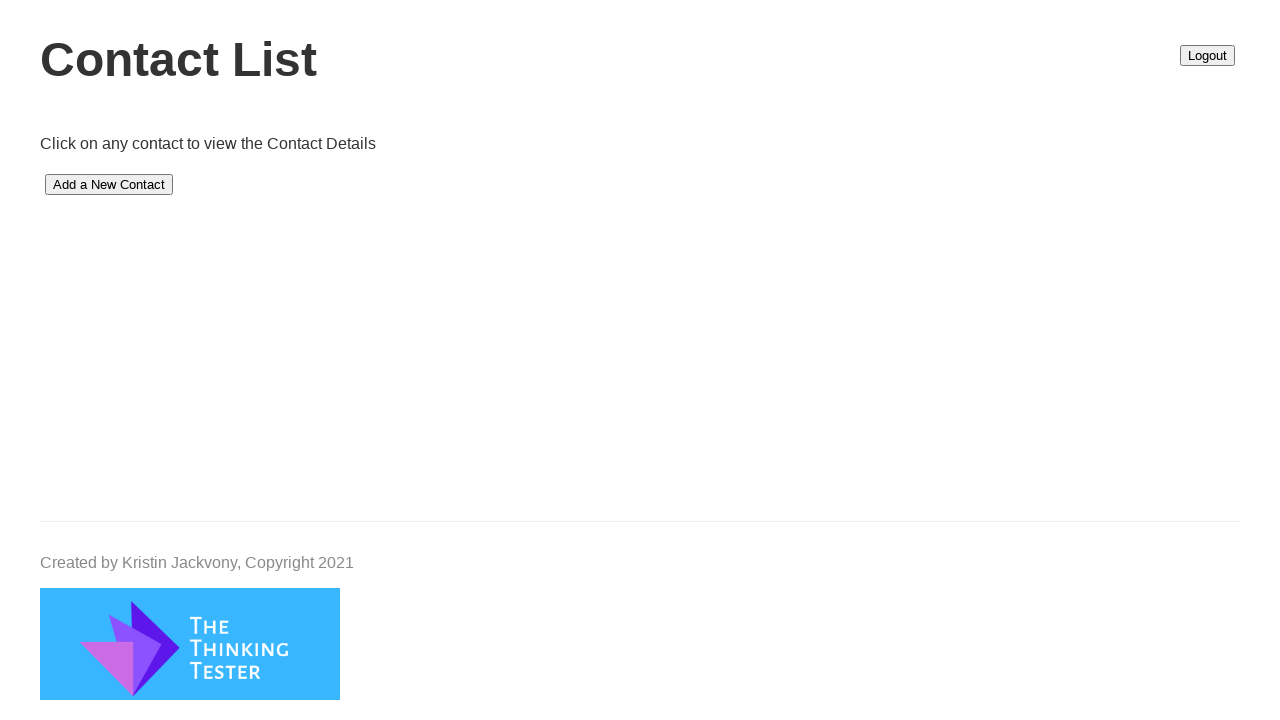

Clicked logout button at (1208, 56) on button.logout#logout
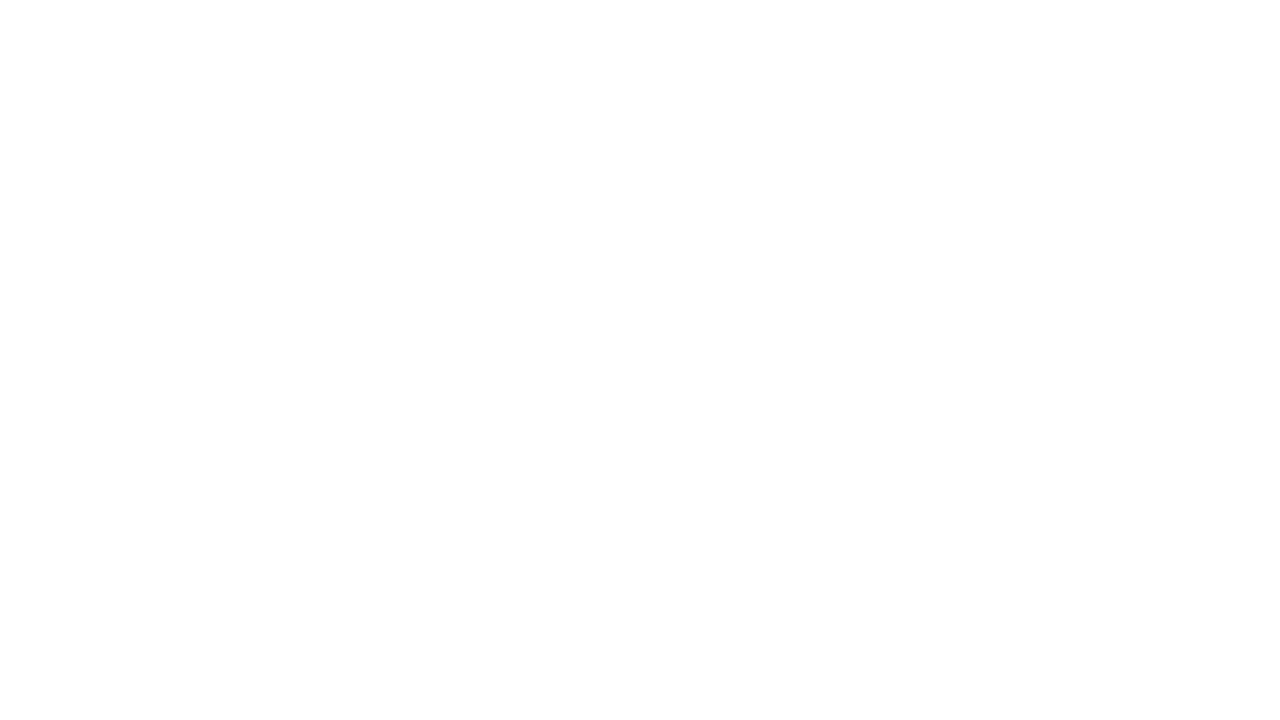

Verified redirect to login page after logout
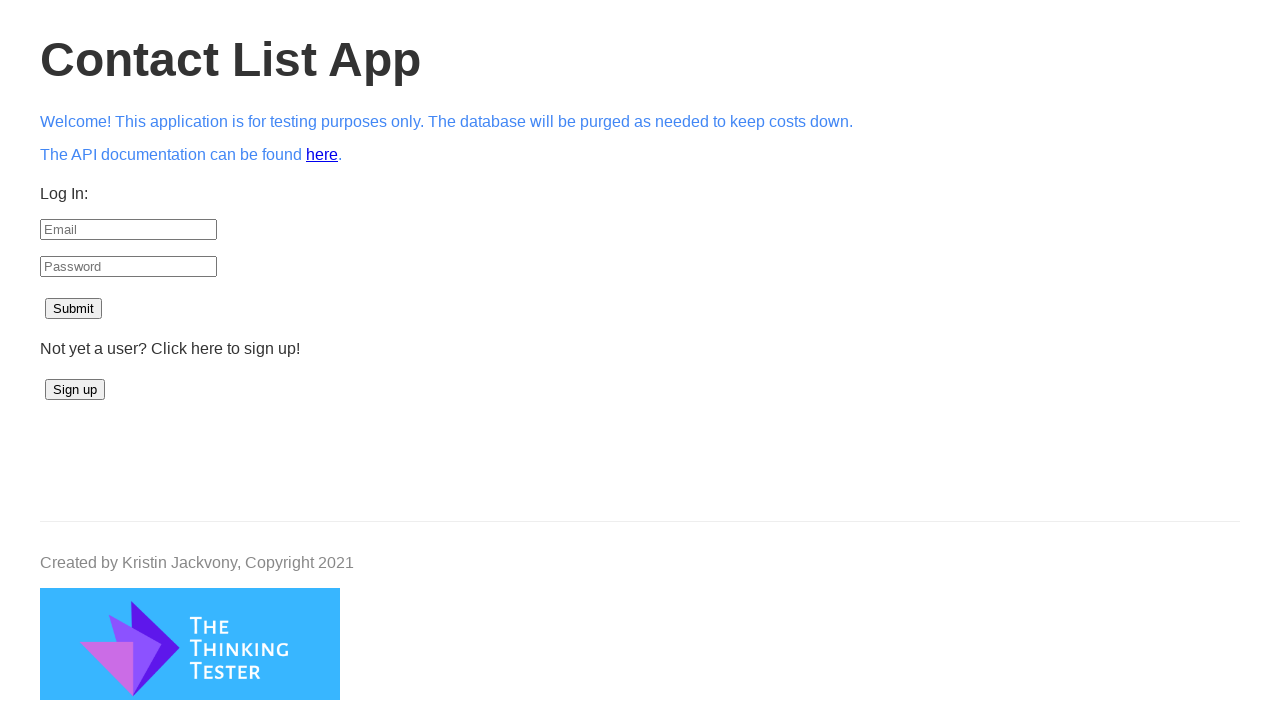

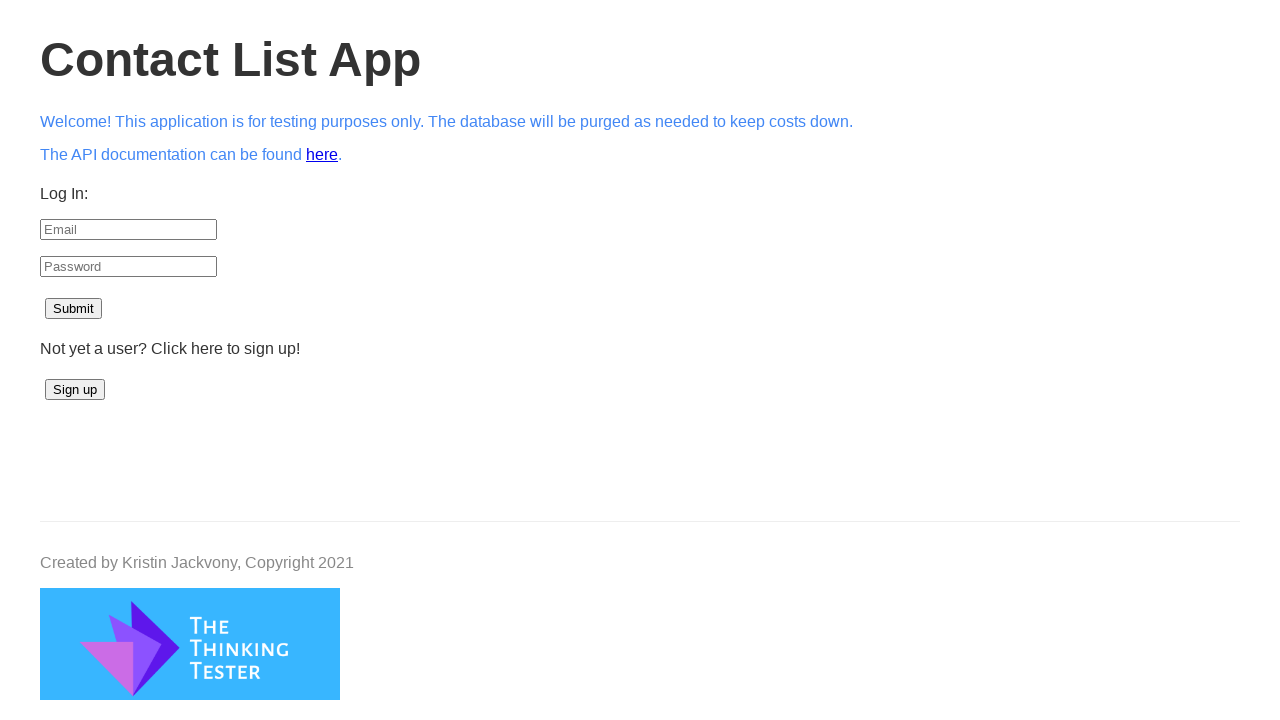